Tests alert handling functionality by triggering an alert dialog and accepting it

Starting URL: https://testautomationpractice.blogspot.com/

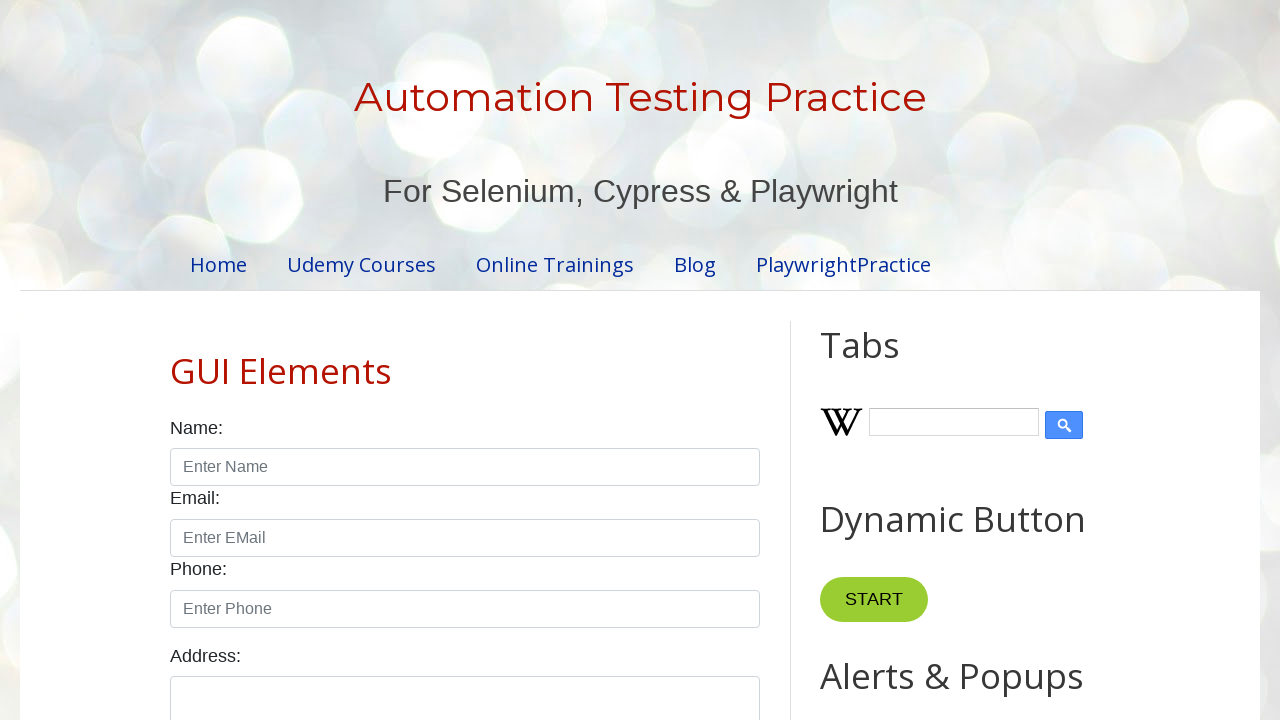

Clicked button to trigger alert dialog at (888, 361) on xpath=//button[@onclick='myFunctionAlert()']
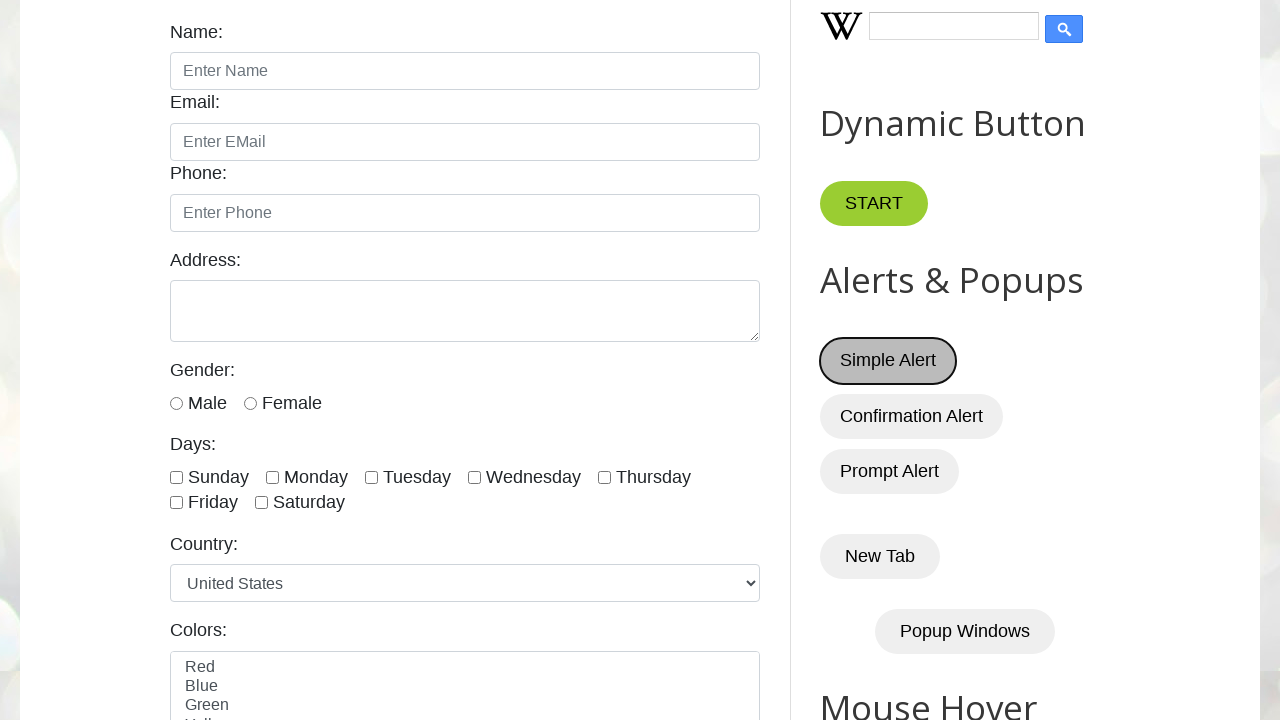

Set up alert dialog handler to accept dialogs
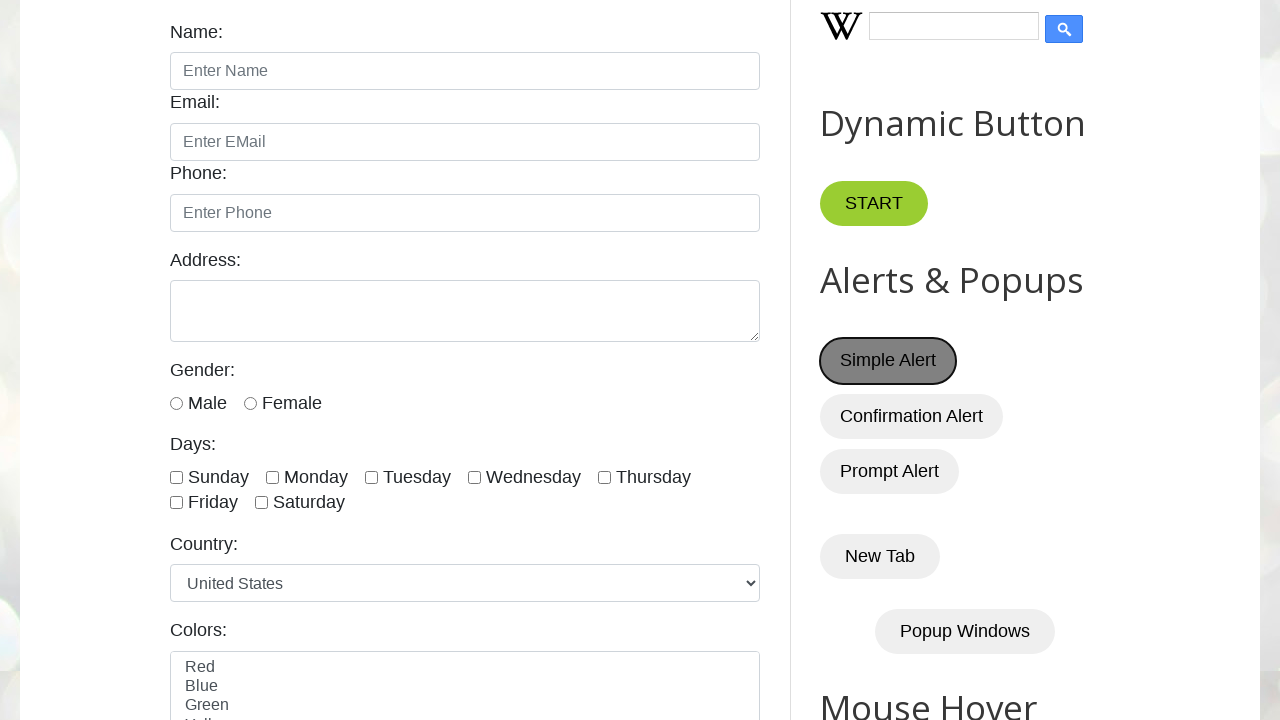

Clicked button again to trigger and accept alert dialog at (888, 361) on xpath=//button[@onclick='myFunctionAlert()']
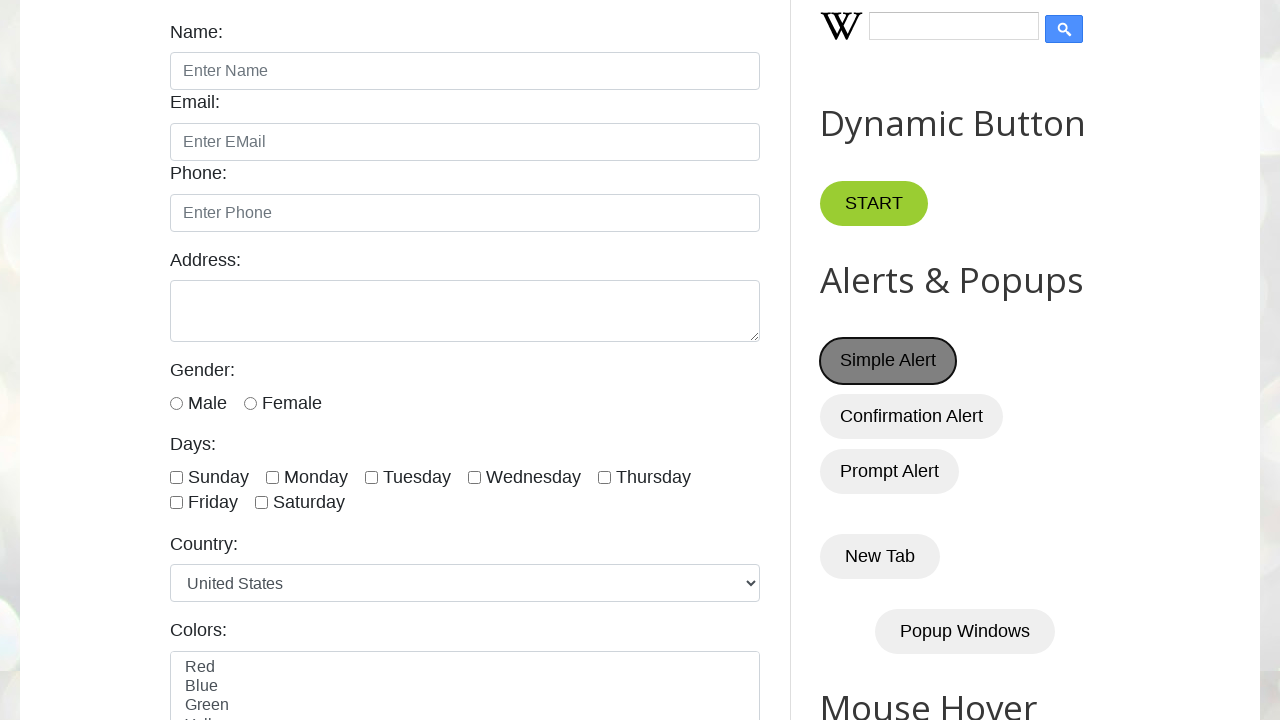

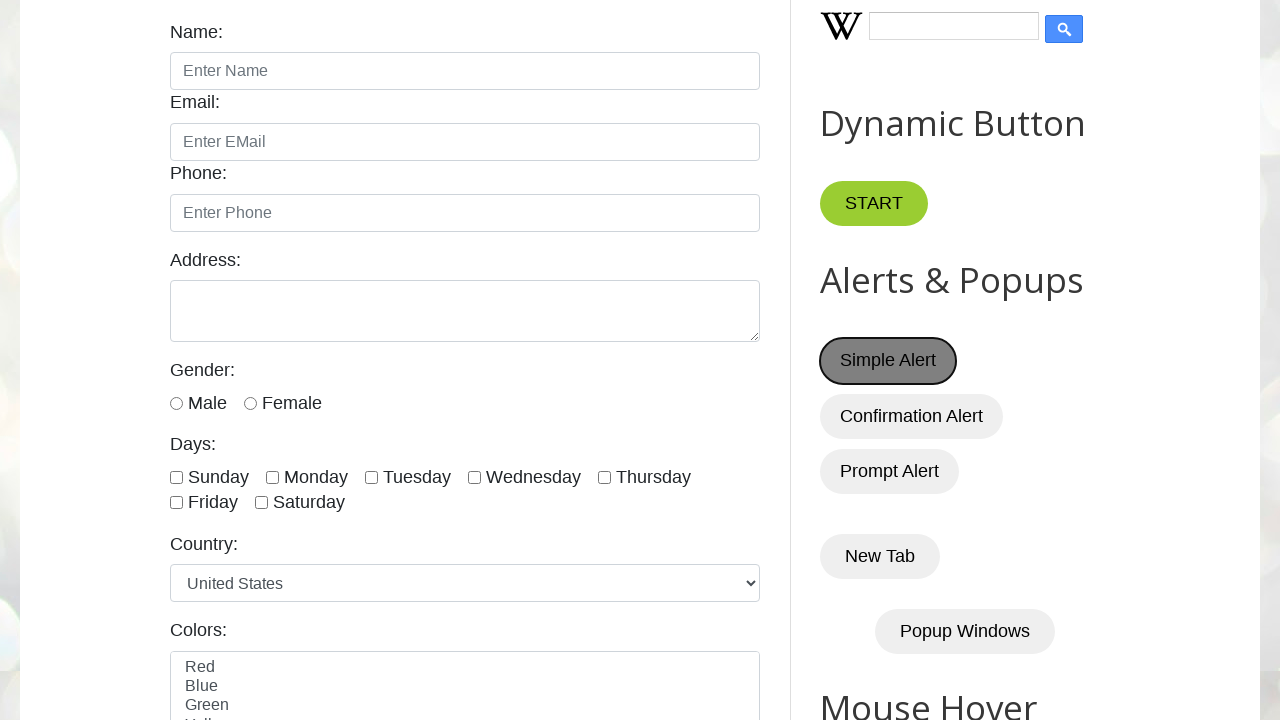